Navigates to the timeforms.app website and waits for the artwork frame element to become visible, verifying the page loads correctly.

Starting URL: https://timeforms.app

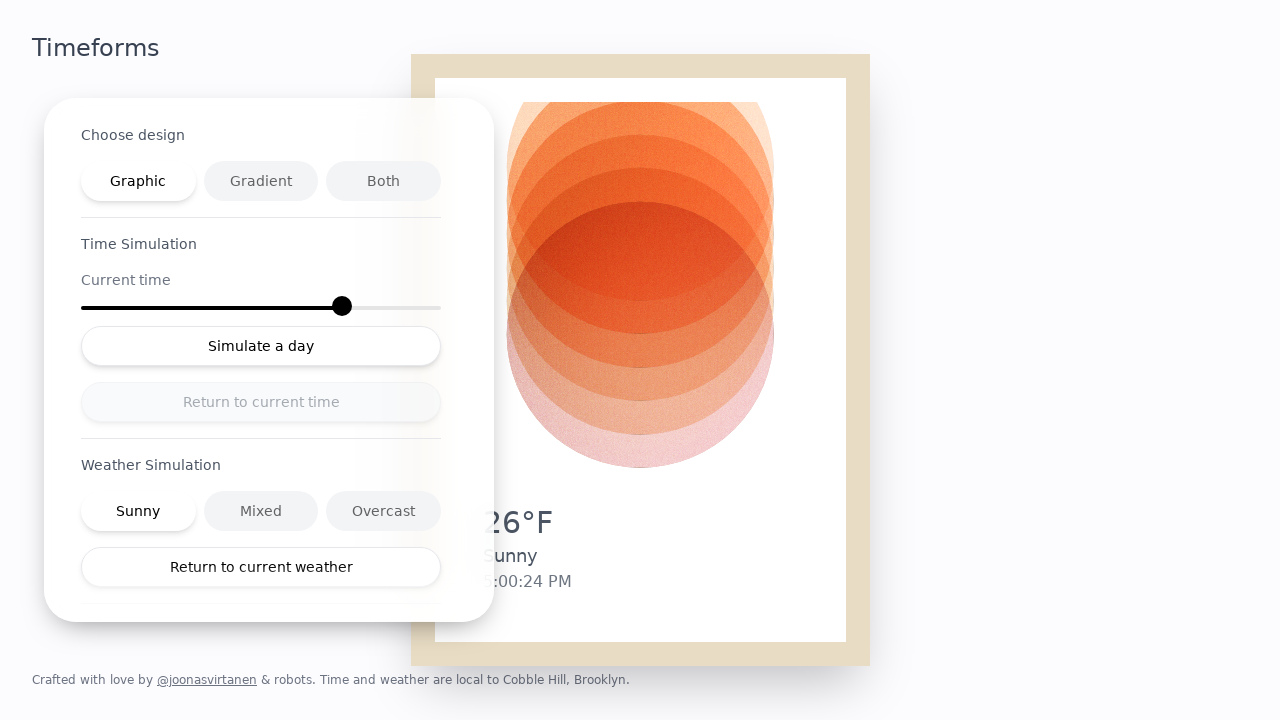

Navigated to https://timeforms.app
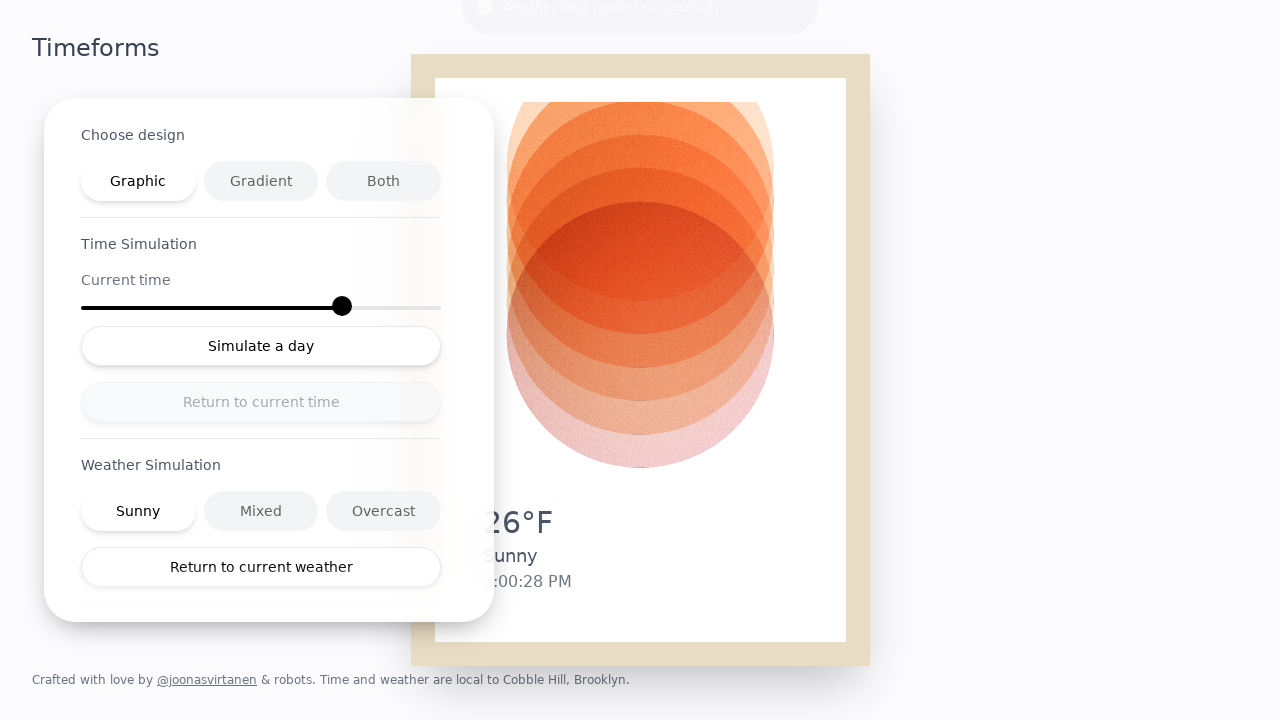

Artwork frame element became visible, page loaded correctly
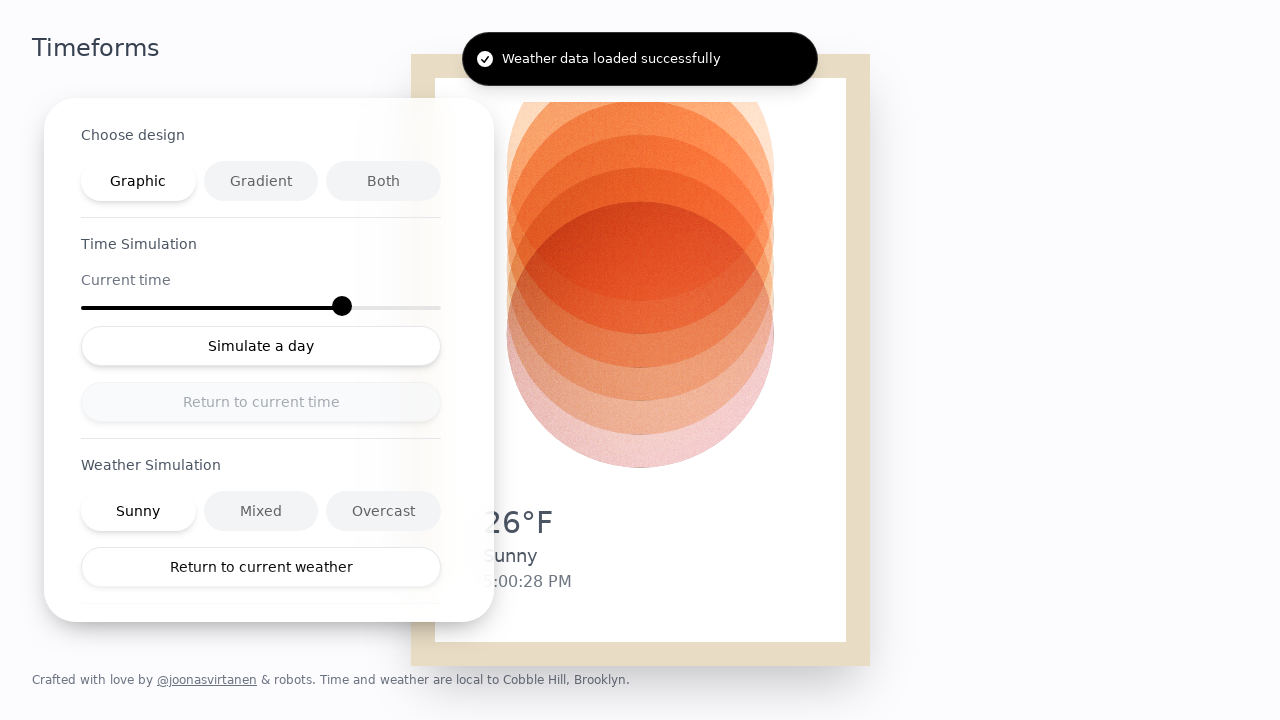

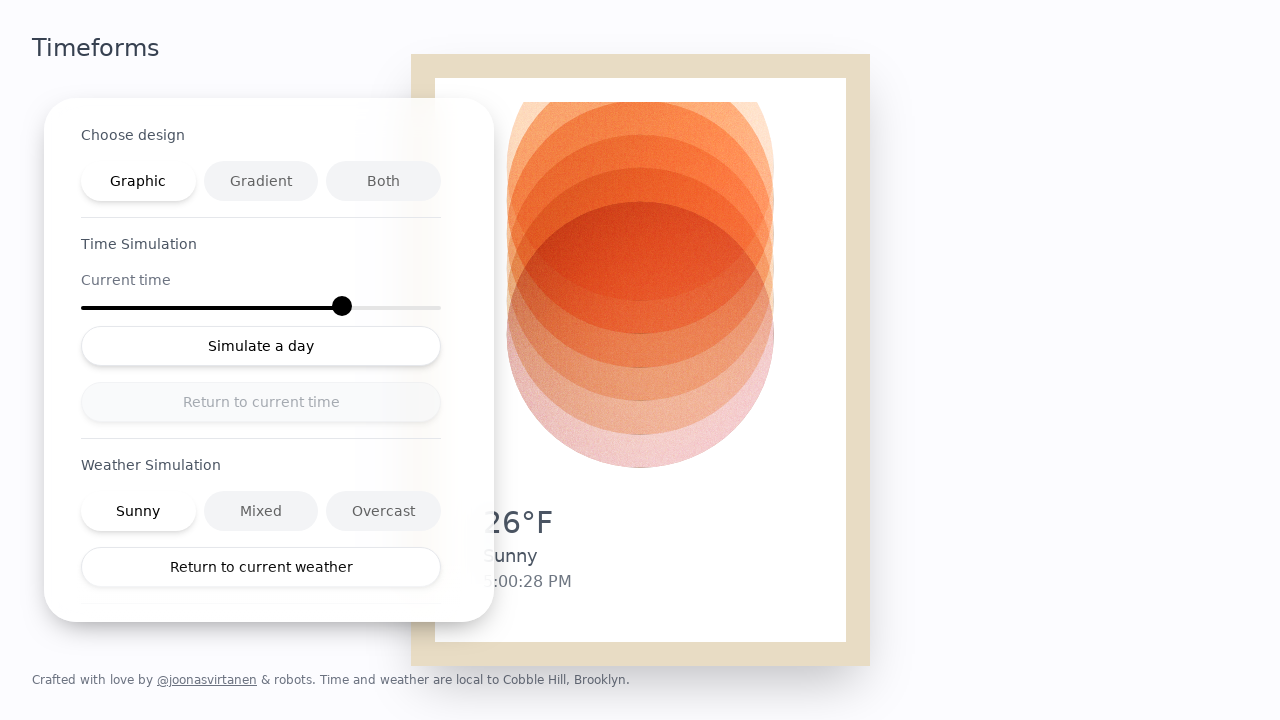